Tests a registration form by filling in personal details including name, address, email, phone, selecting gender radio button, checking hobby checkboxes, and submitting the form

Starting URL: https://demo.automationtesting.in/Register.html

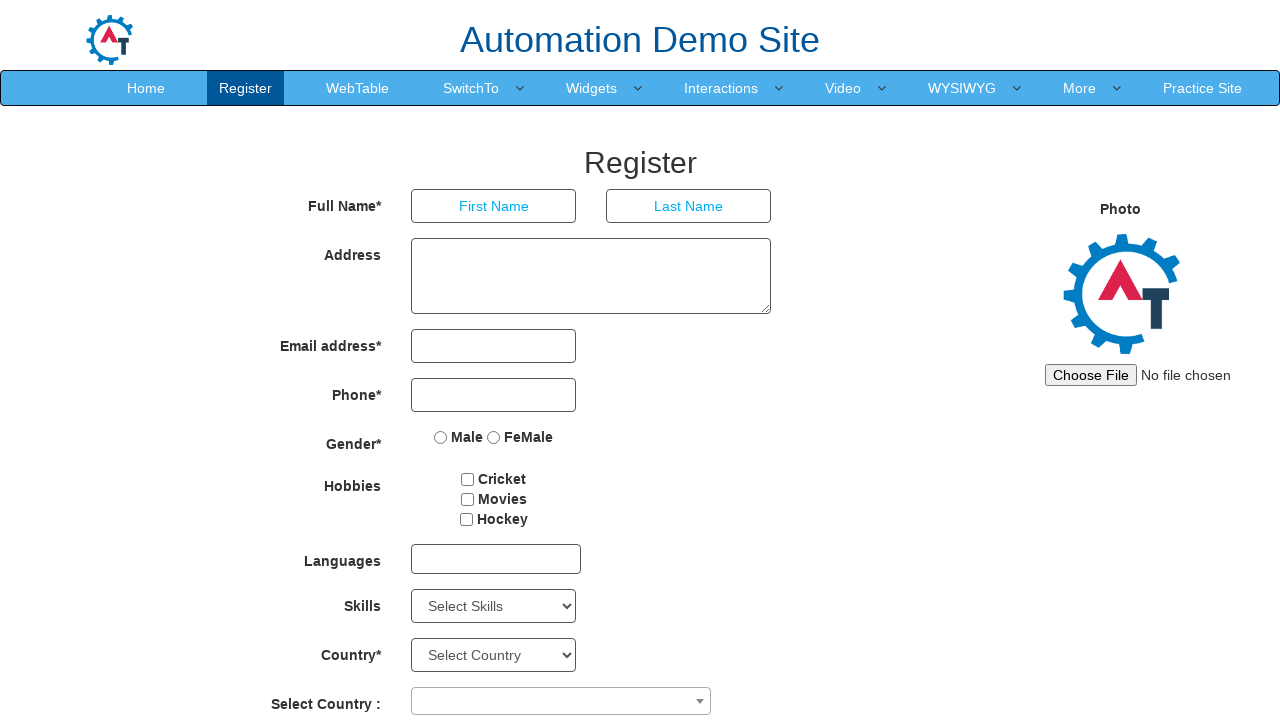

Filled first name field with 'pavan' on //body/section[@id='section']/div[1]/div[1]/div[2]/form[1]/div[1]/div[1]/input[1
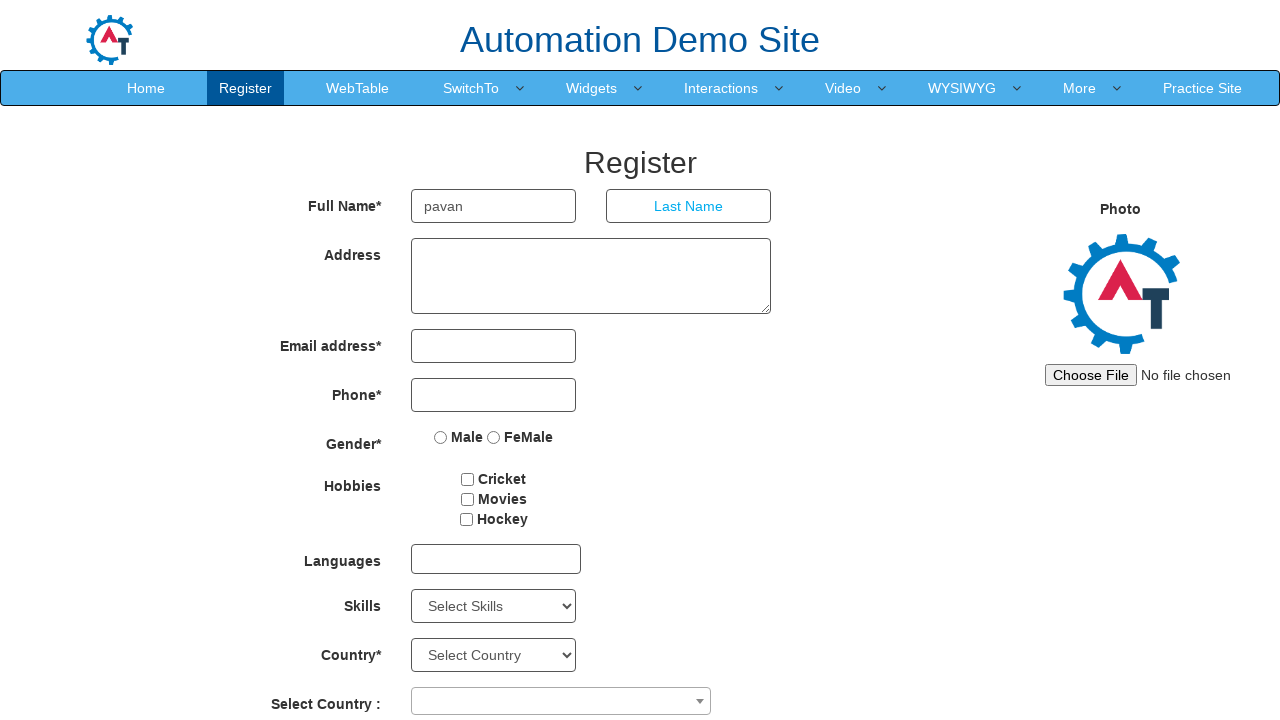

Filled address field with 'hyderabad' on //body/section[@id='section']/div[1]/div[1]/div[2]/form[1]/div[2]/div[1]/textare
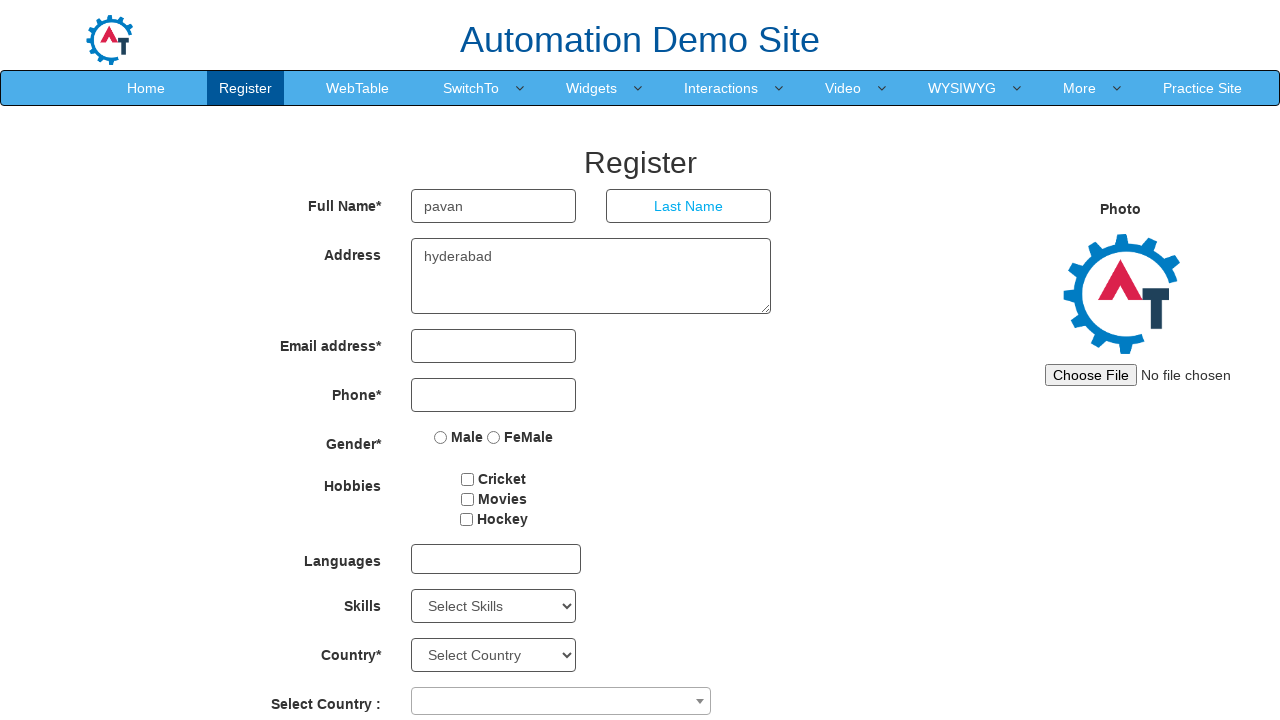

Filled email field with 'abc@gmail.com' on //body/section[@id='section']/div[1]/div[1]/div[2]/form[1]/div[3]/div[1]/input[1
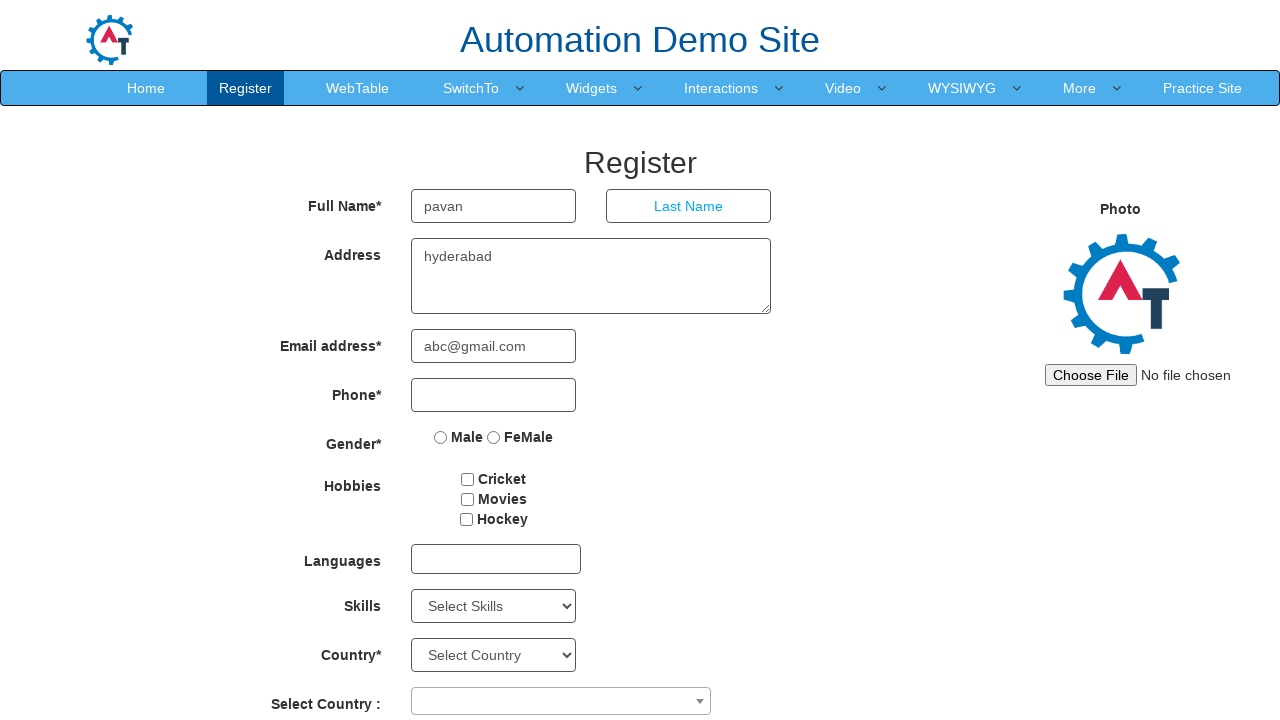

Filled phone number field with '764567589' on //body/section[@id='section']/div[1]/div[1]/div[2]/form[1]/div[4]/div[1]/input[1
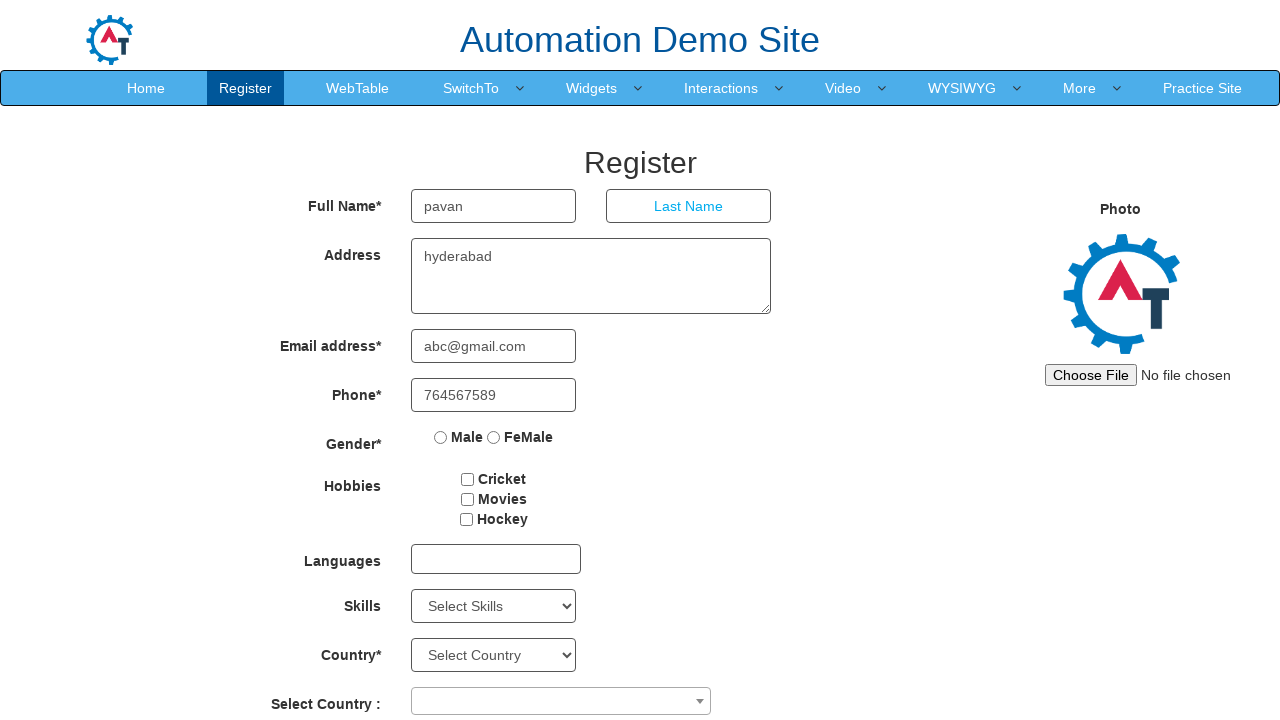

Selected gender radio button at (441, 437) on xpath=//body/section[@id='section']/div[1]/div[1]/div[2]/form[1]/div[5]/div[1]/l
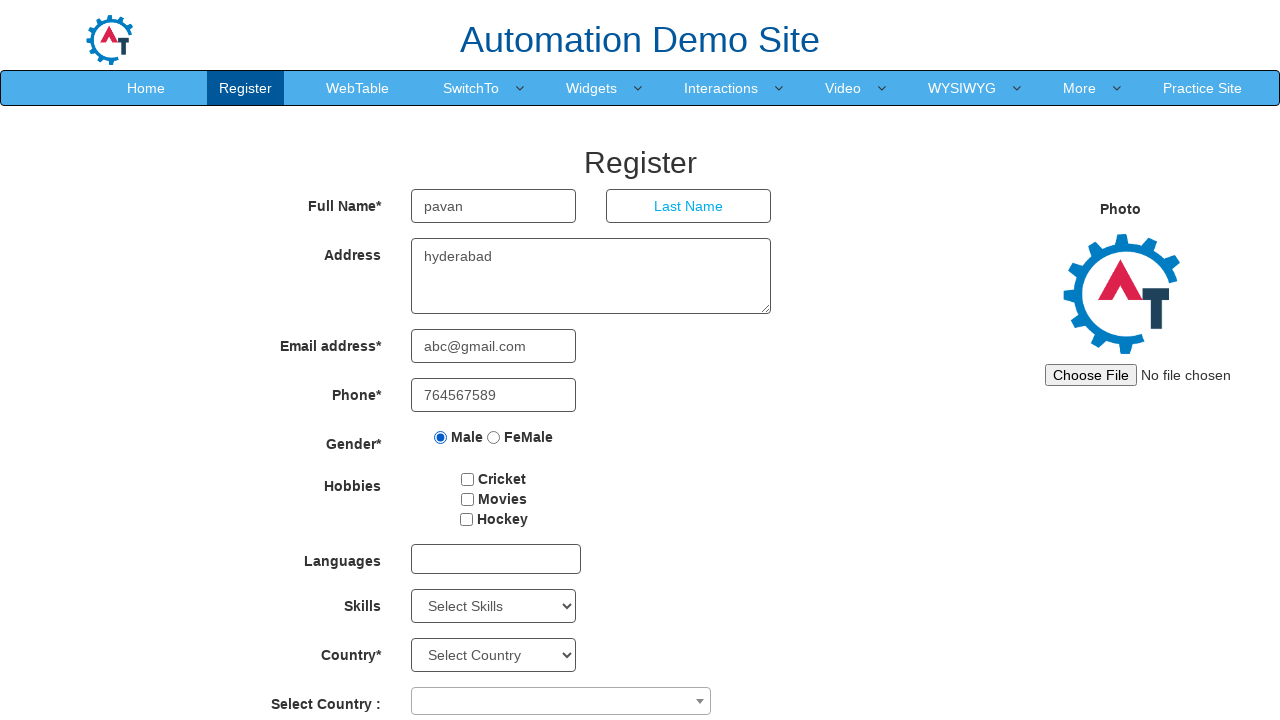

Checked first hobby checkbox at (468, 479) on xpath=//input[@id='checkbox1']
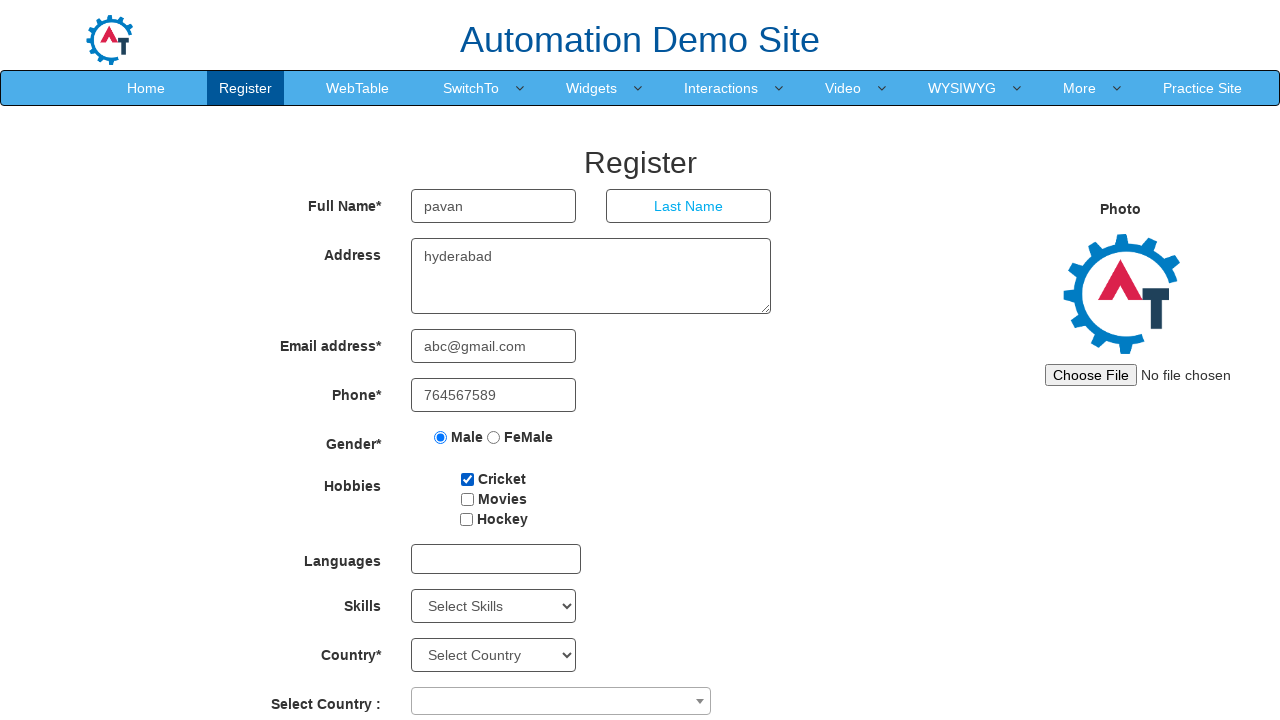

Checked second hobby checkbox at (467, 499) on xpath=//input[@id='checkbox2']
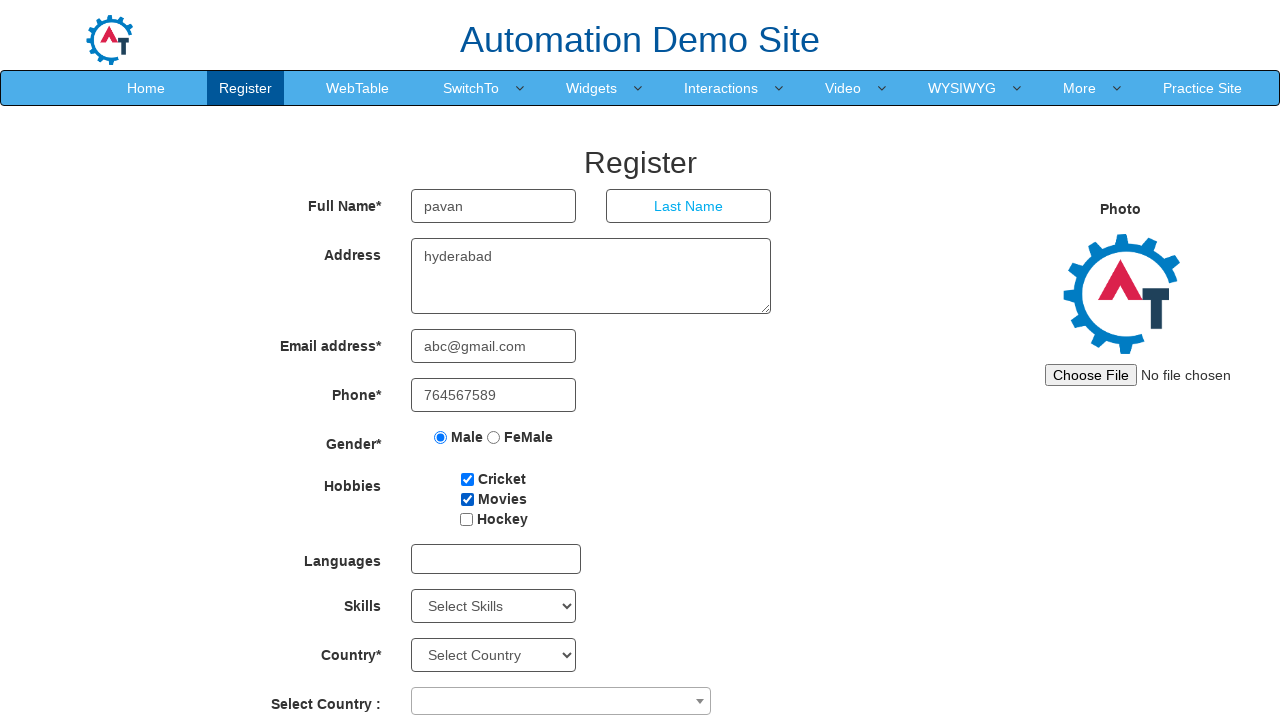

Clicked submit button to register at (572, 623) on xpath=//button[@id='submitbtn']
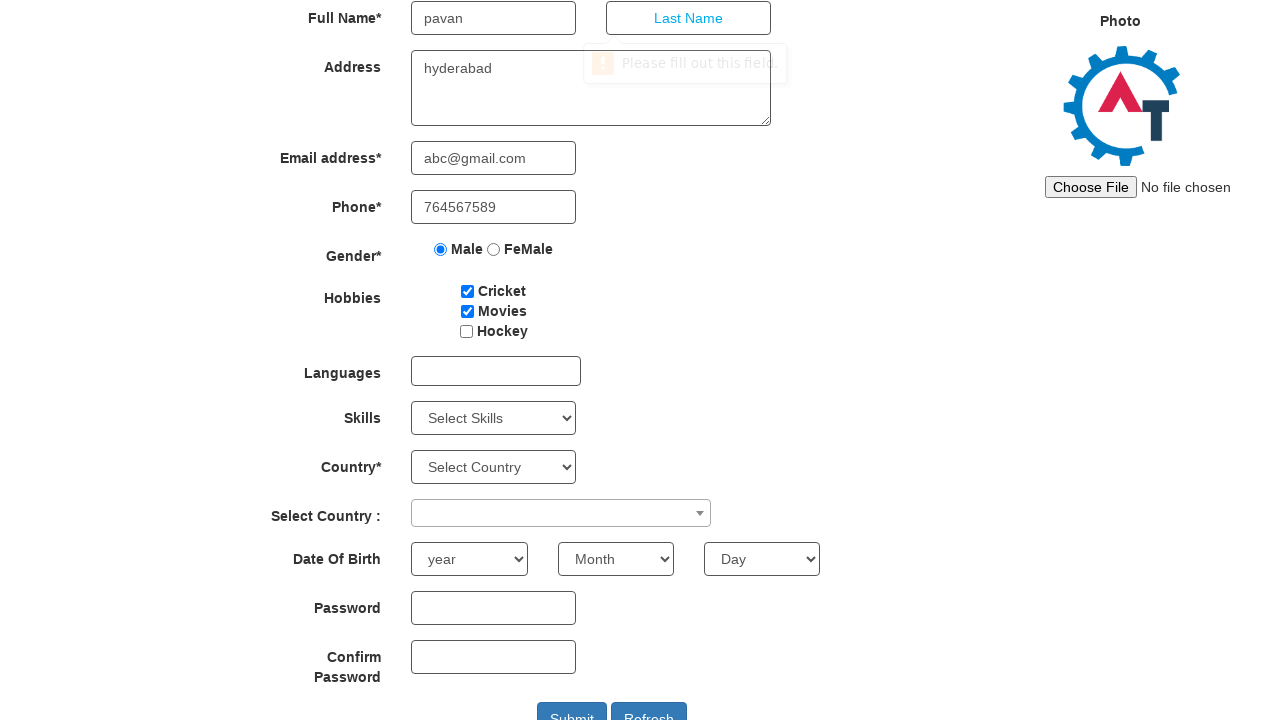

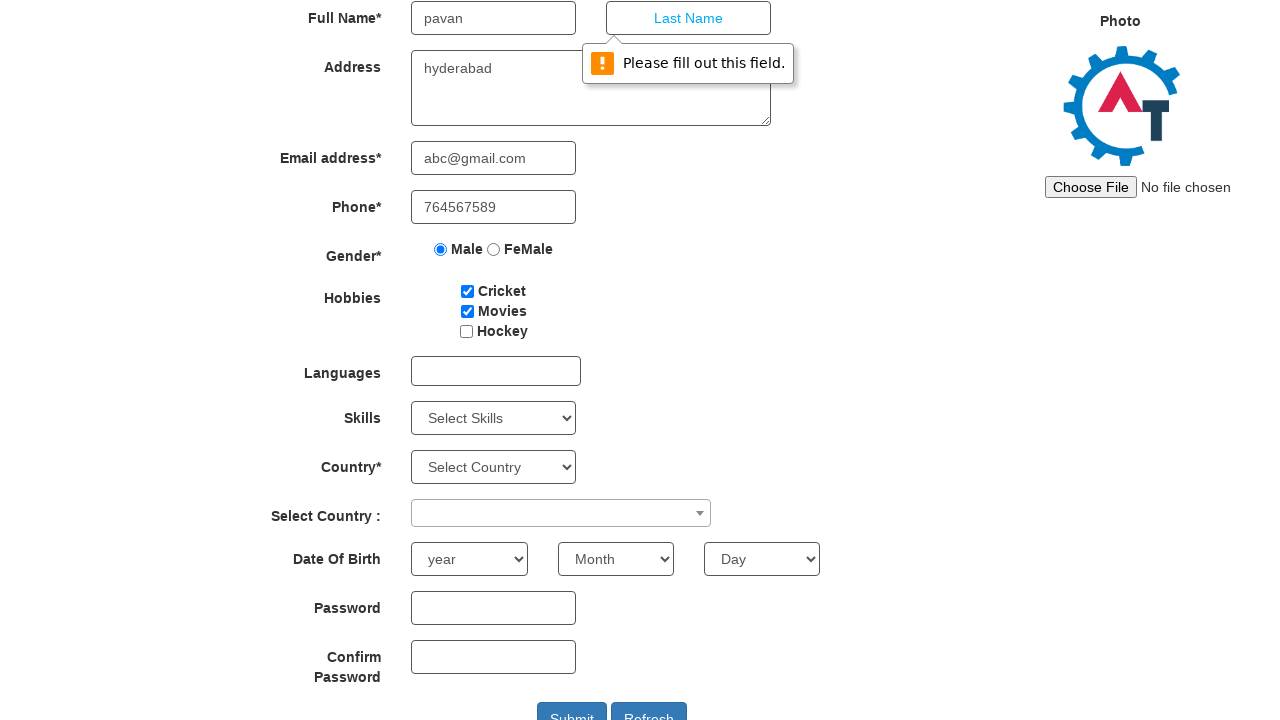